Tests standard click functionality by clicking a button and verifying a confirmation message appears

Starting URL: https://demoqa.com/buttons

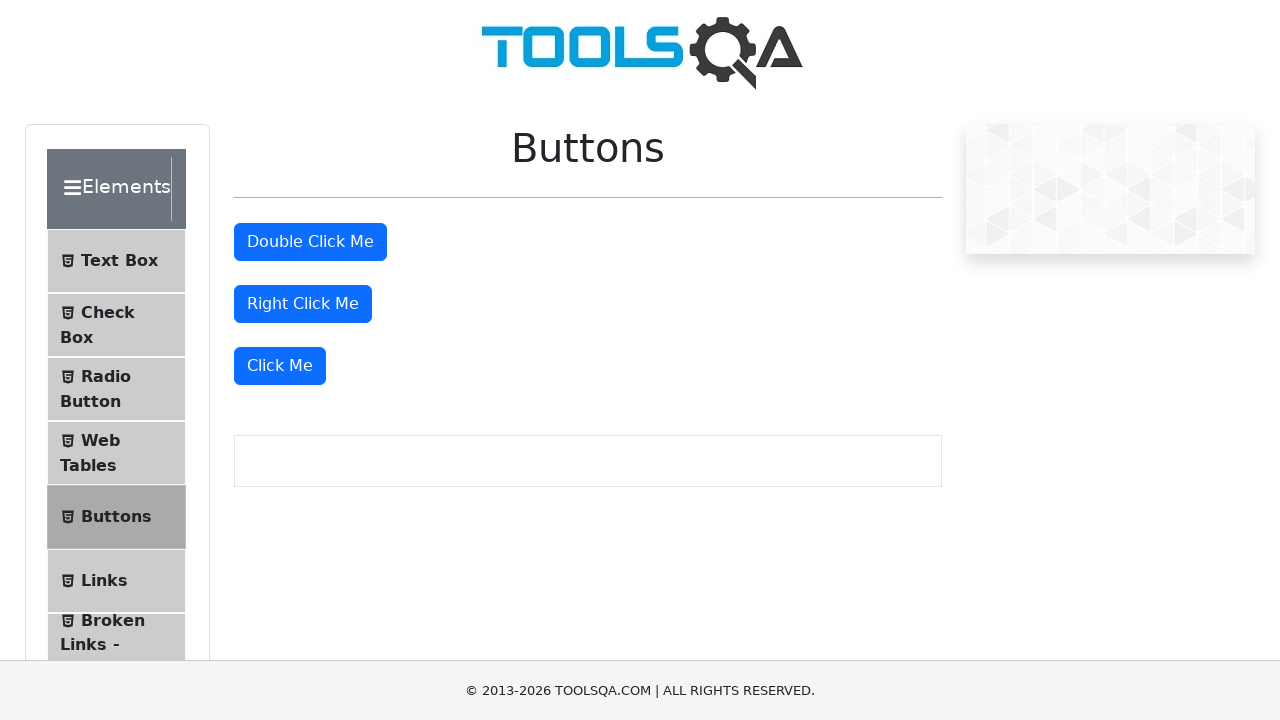

Clicked the 'Click Me' button at (280, 366) on xpath=//button[.='Click Me']
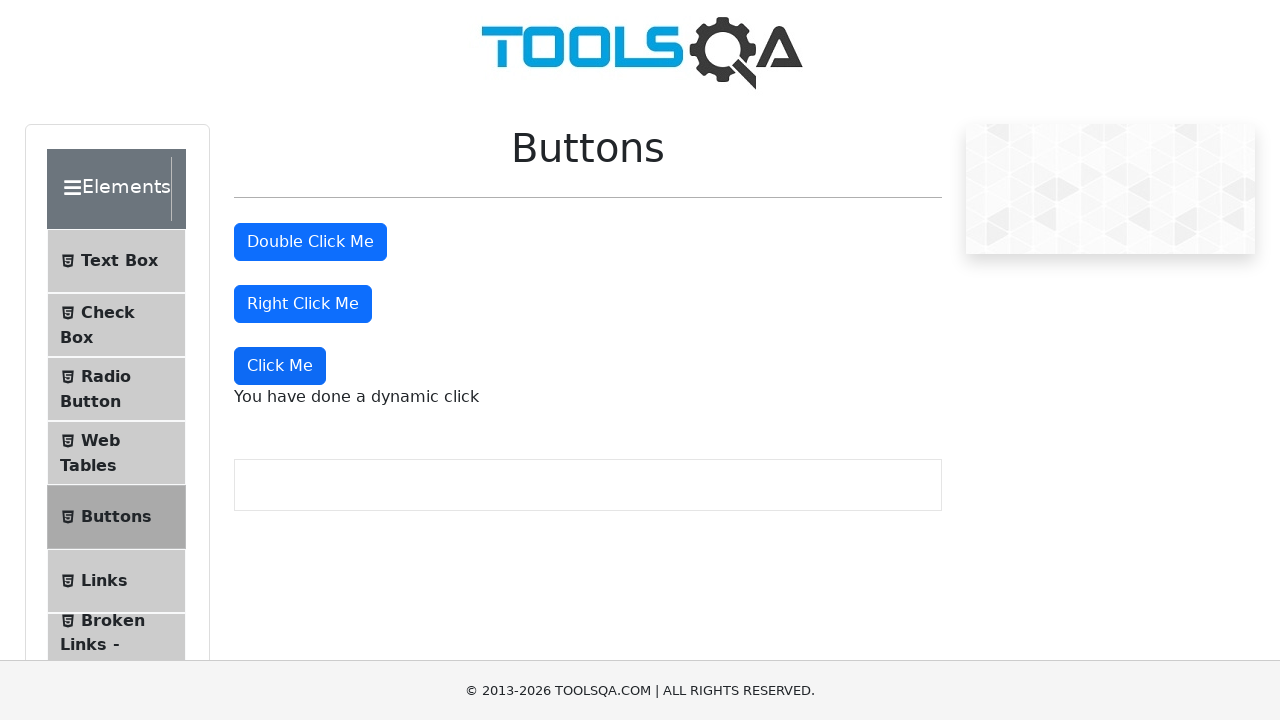

Confirmed dynamic click confirmation message appeared
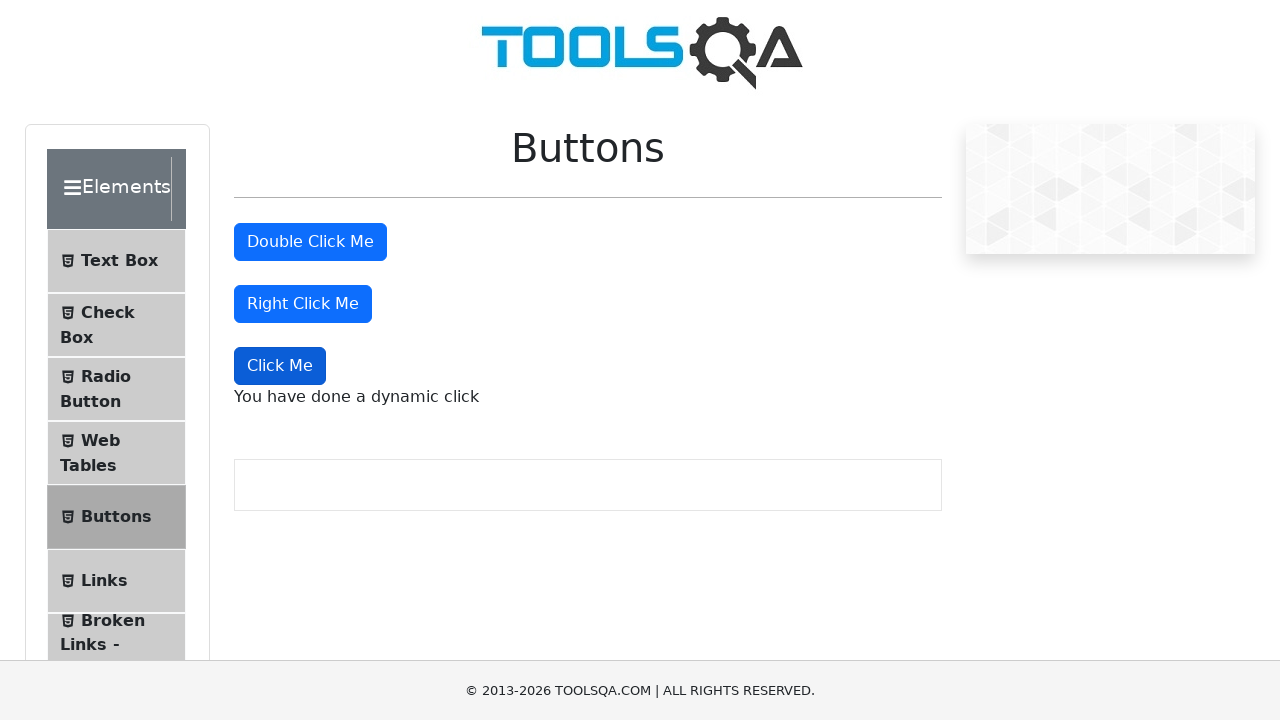

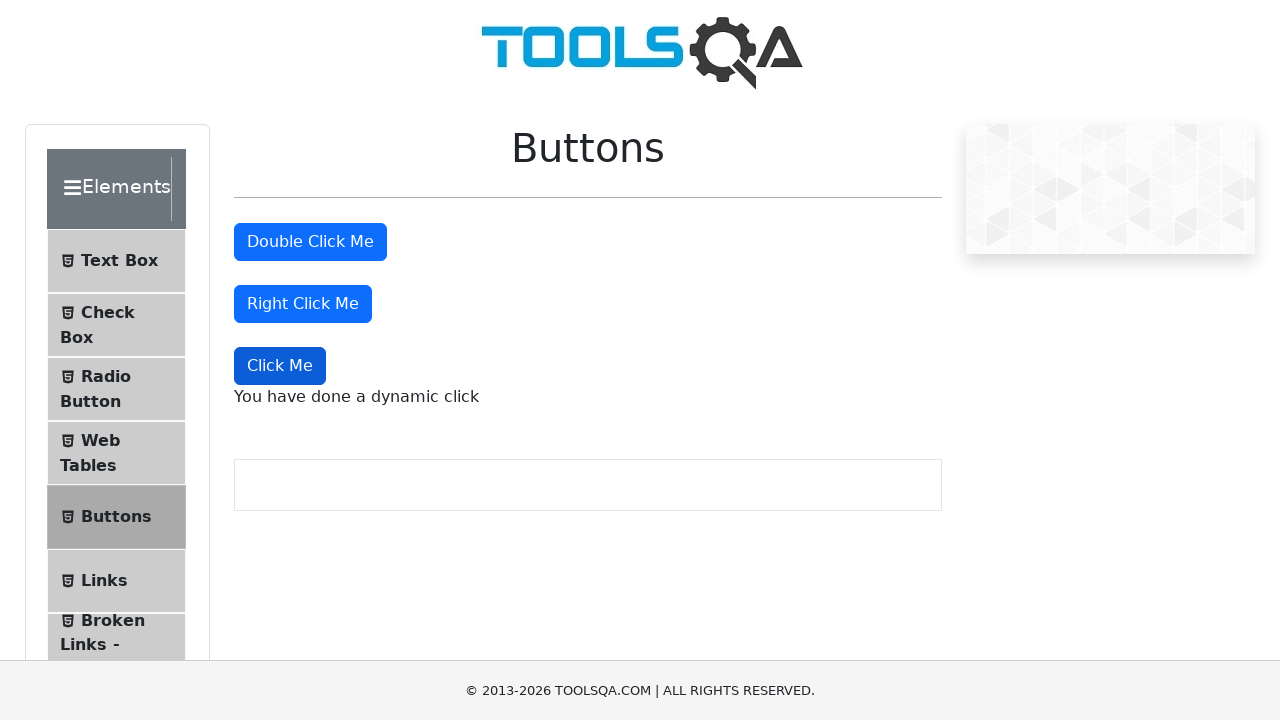